Navigates to the OrangeHRM demo page and verifies that the header logo image is present by locating it via XPath

Starting URL: http://alchemy.hguy.co/orangehrm

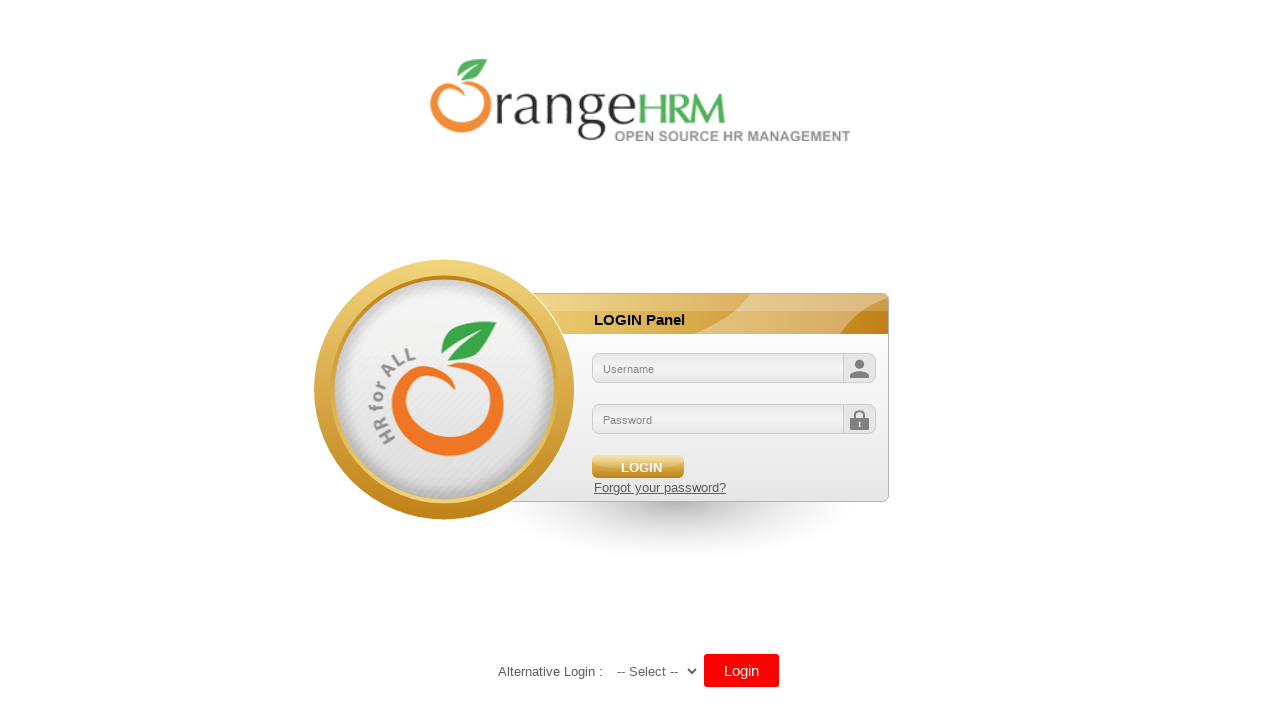

Header logo image located and visible via XPath //*[@id='divLogo']/img
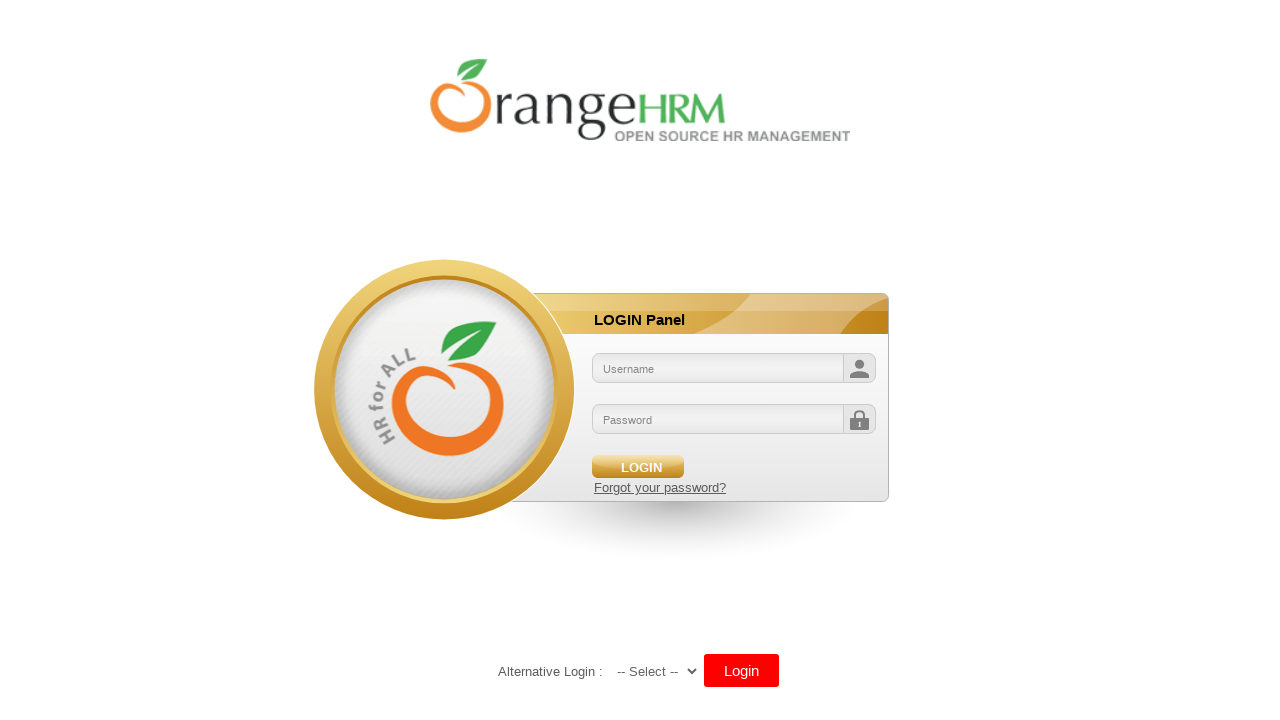

Retrieved src attribute from header logo image
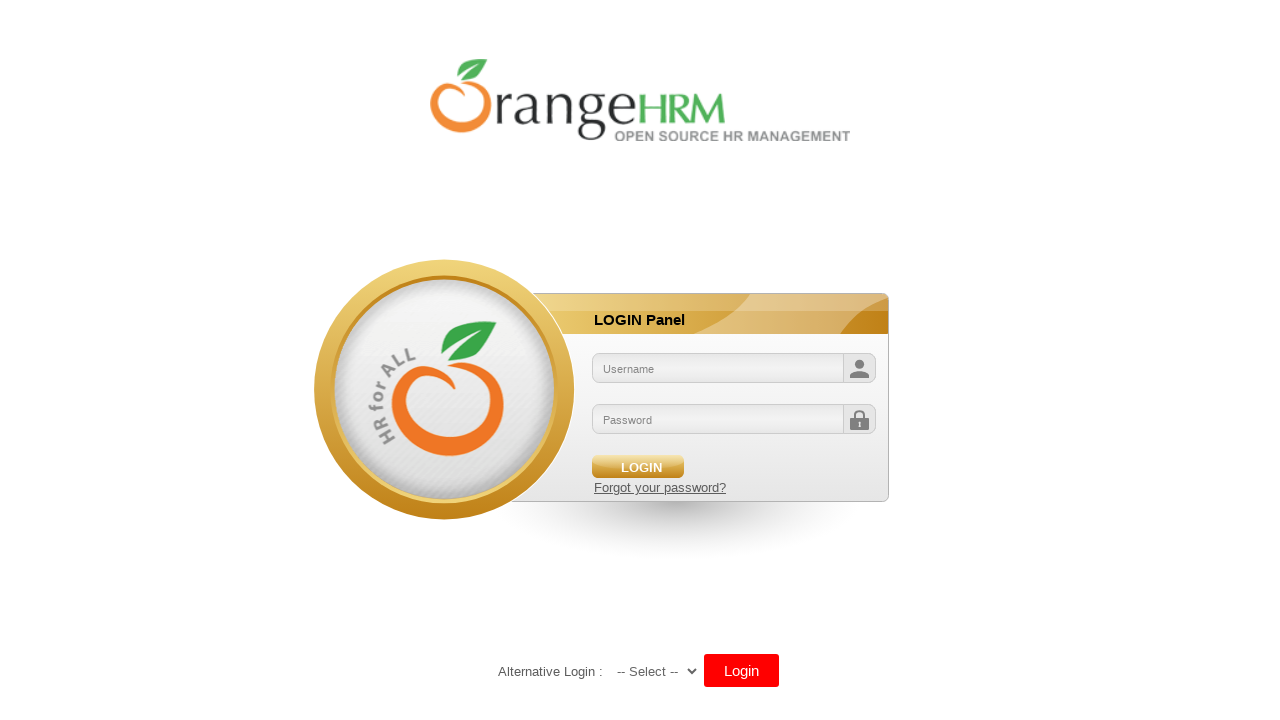

Verified that header logo image has a valid src attribute
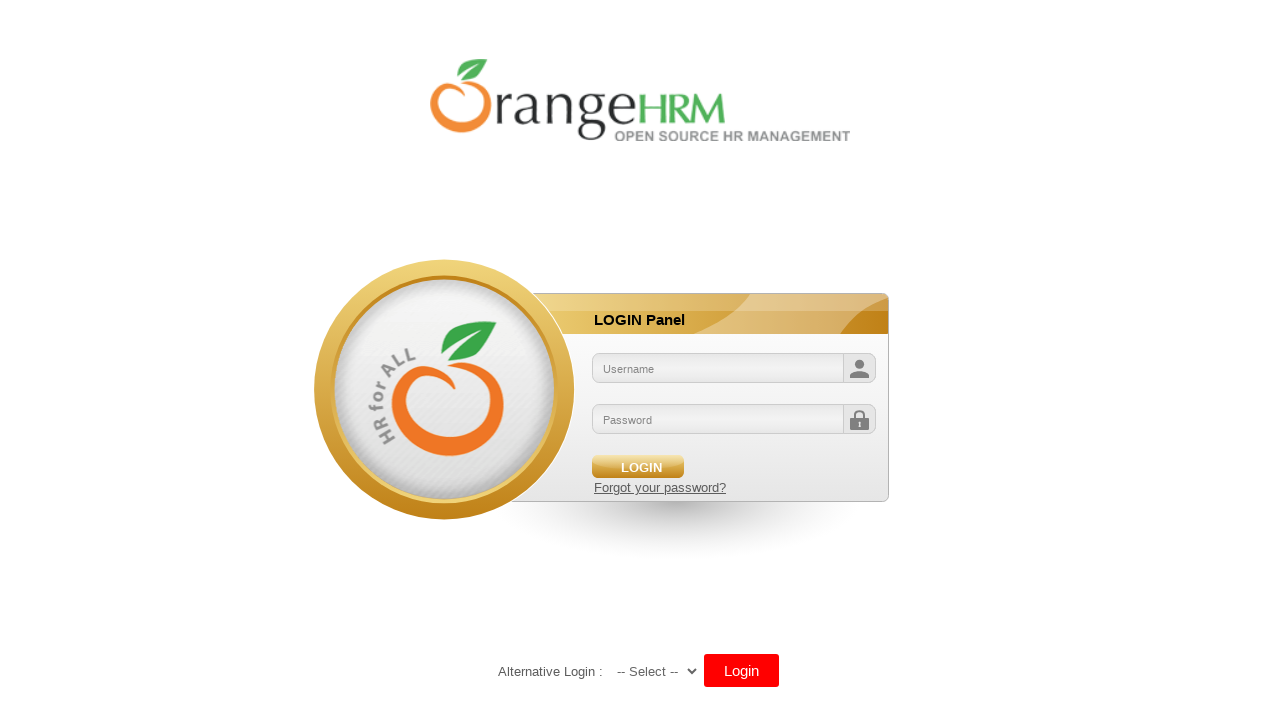

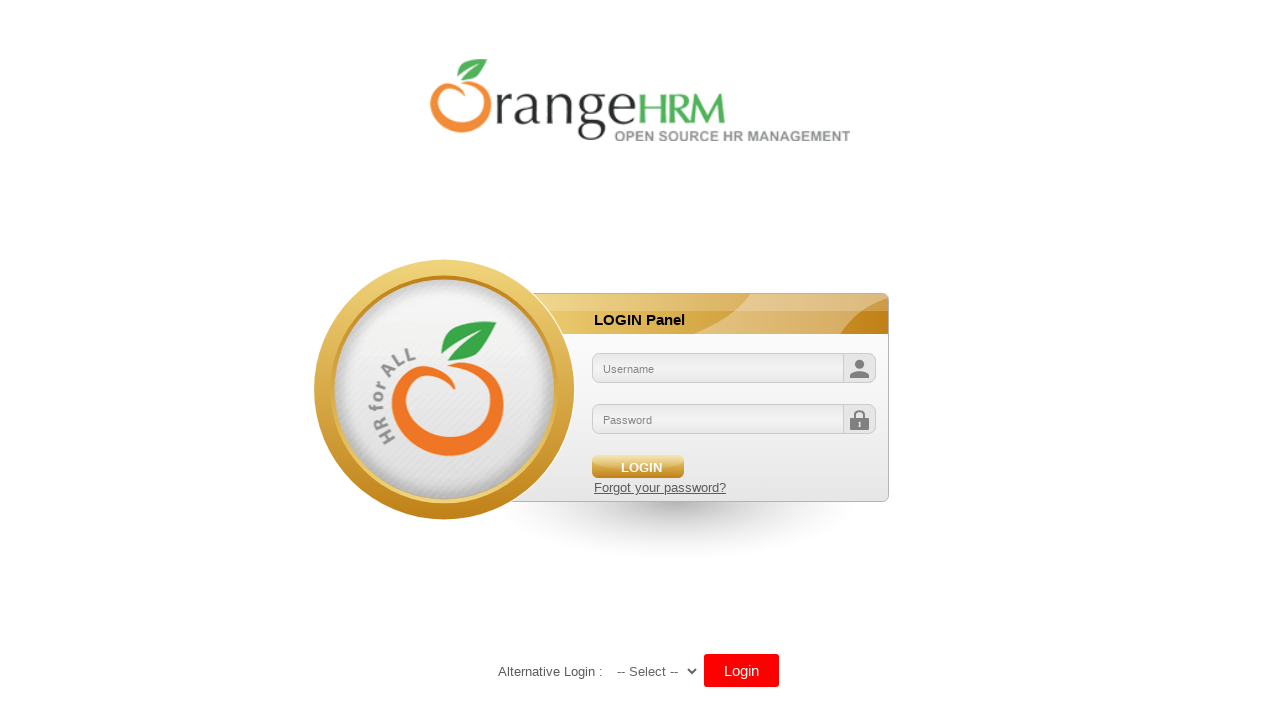